Simple test that navigates to Python.org and retrieves the page title to verify Selenium is working correctly

Starting URL: https://www.python.org

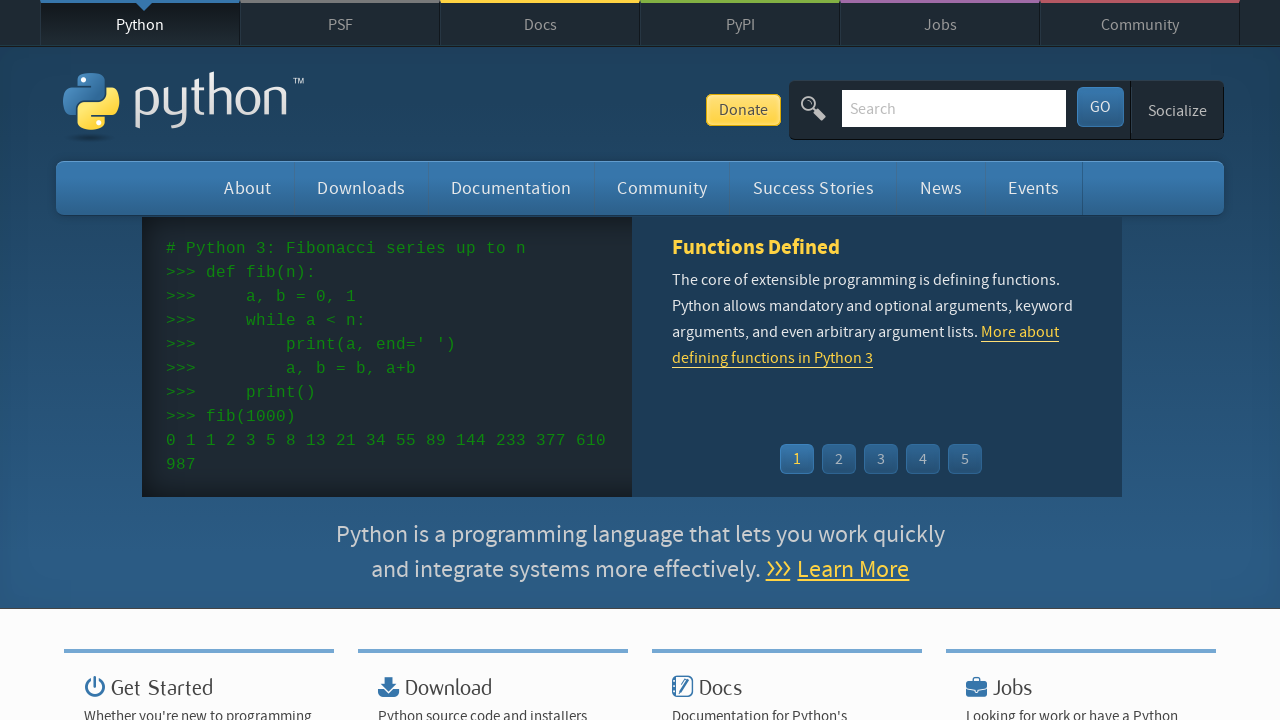

Navigated to https://www.python.org
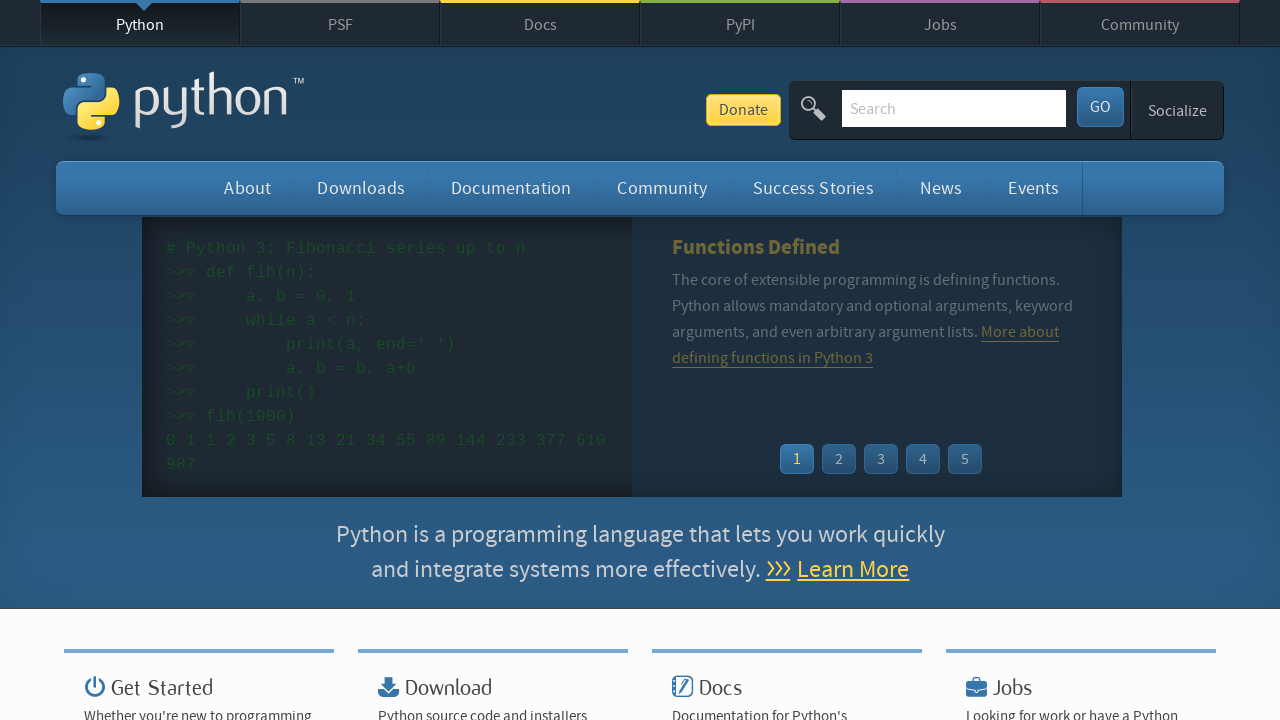

Page load state reached domcontentloaded
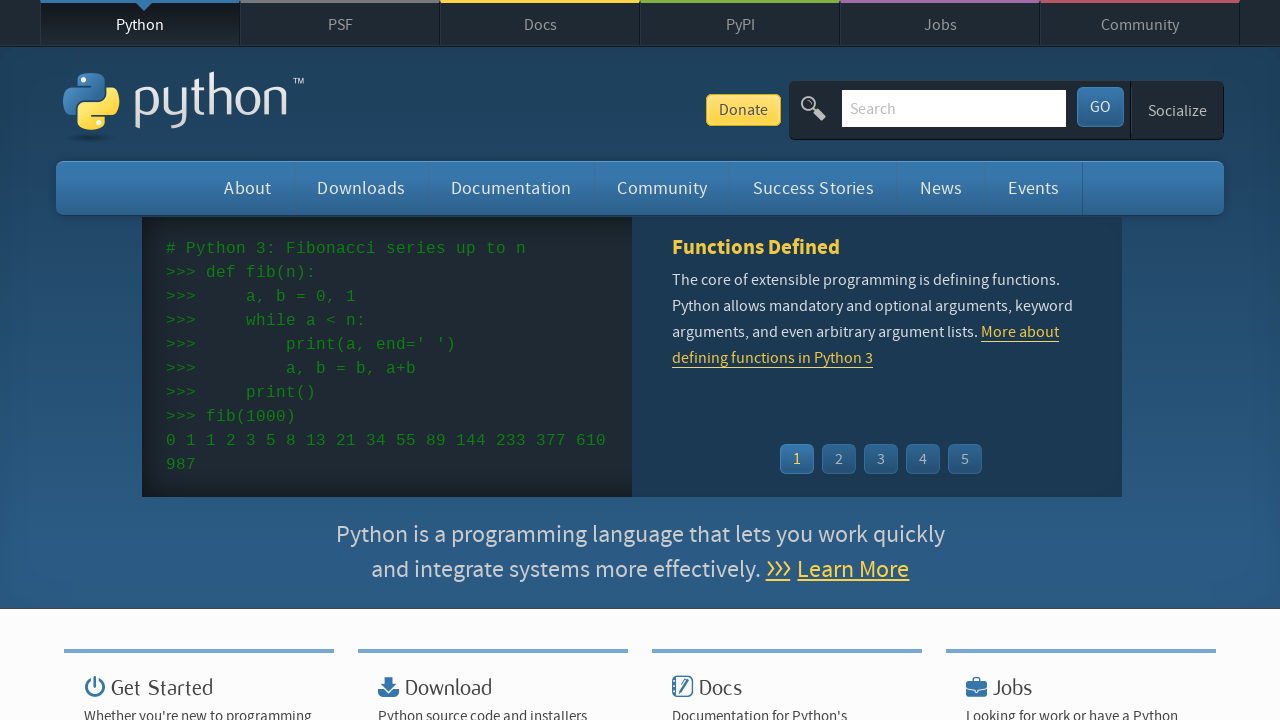

Retrieved page title: Welcome to Python.org
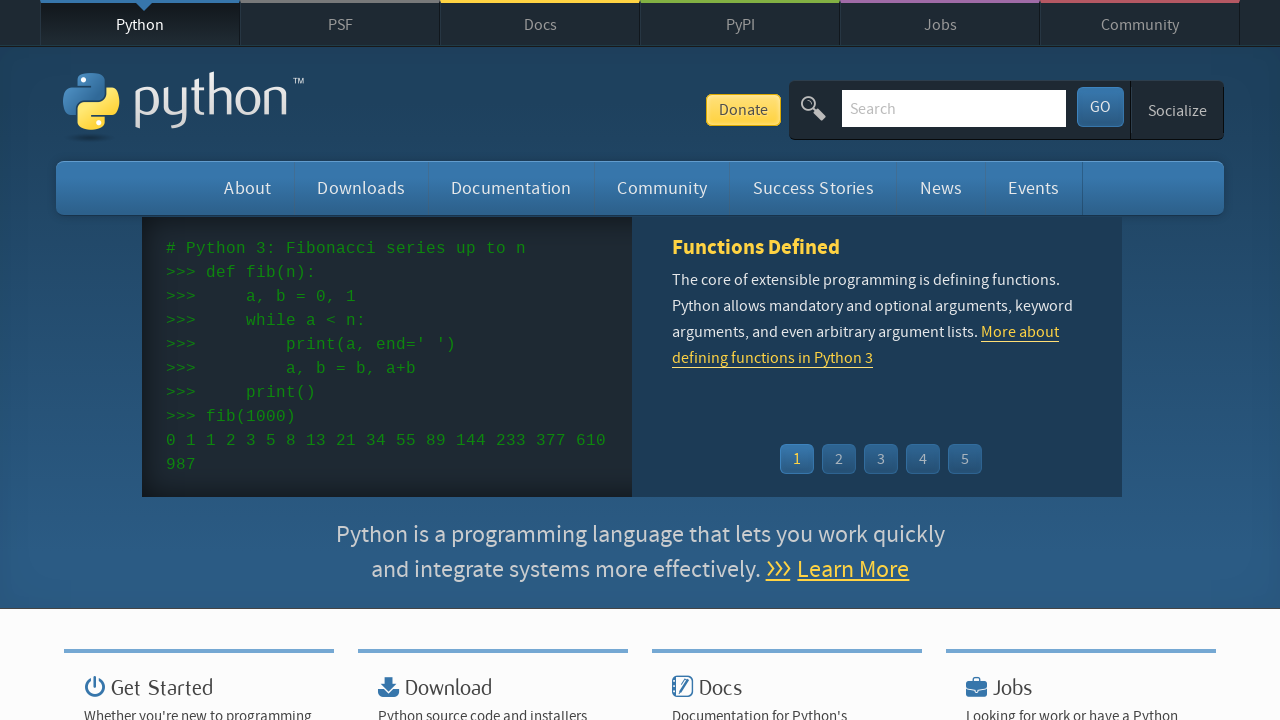

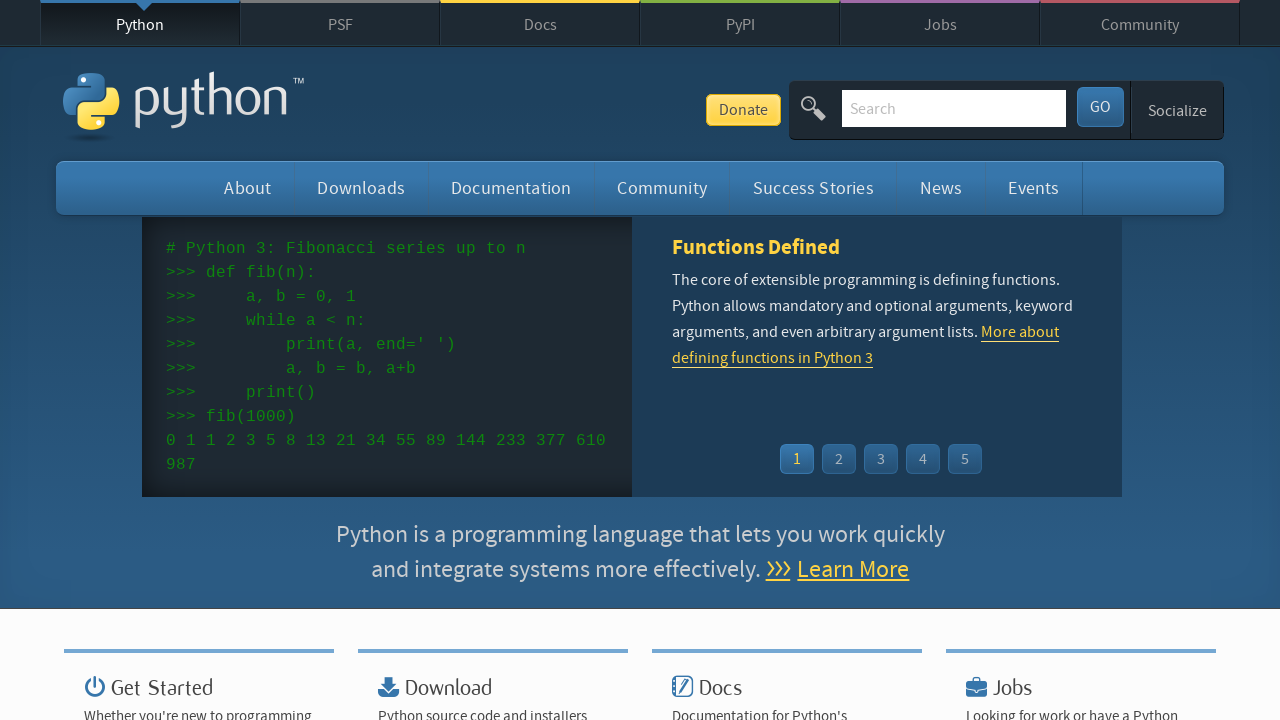